Tests a registration form by filling in required fields (first name, last name, email) and submitting, then verifies the success message is displayed.

Starting URL: http://suninjuly.github.io/registration1.html

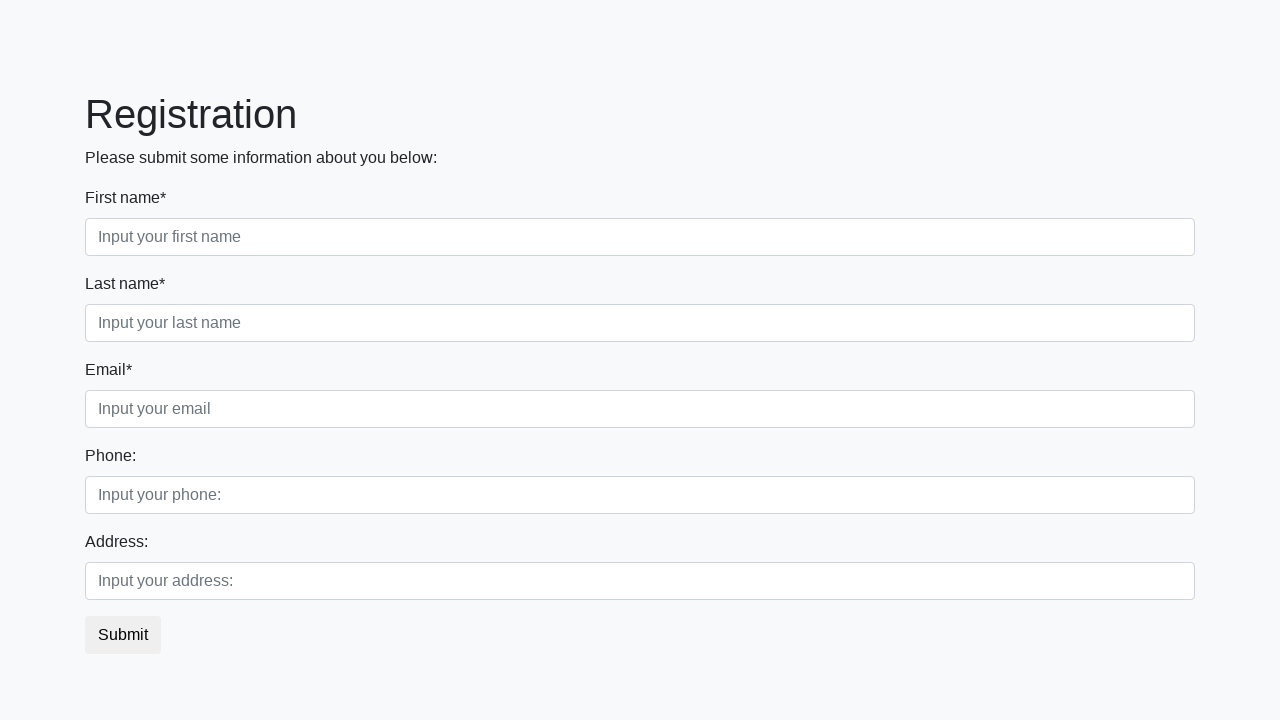

Filled first name field with 'Ivan' on [required].first
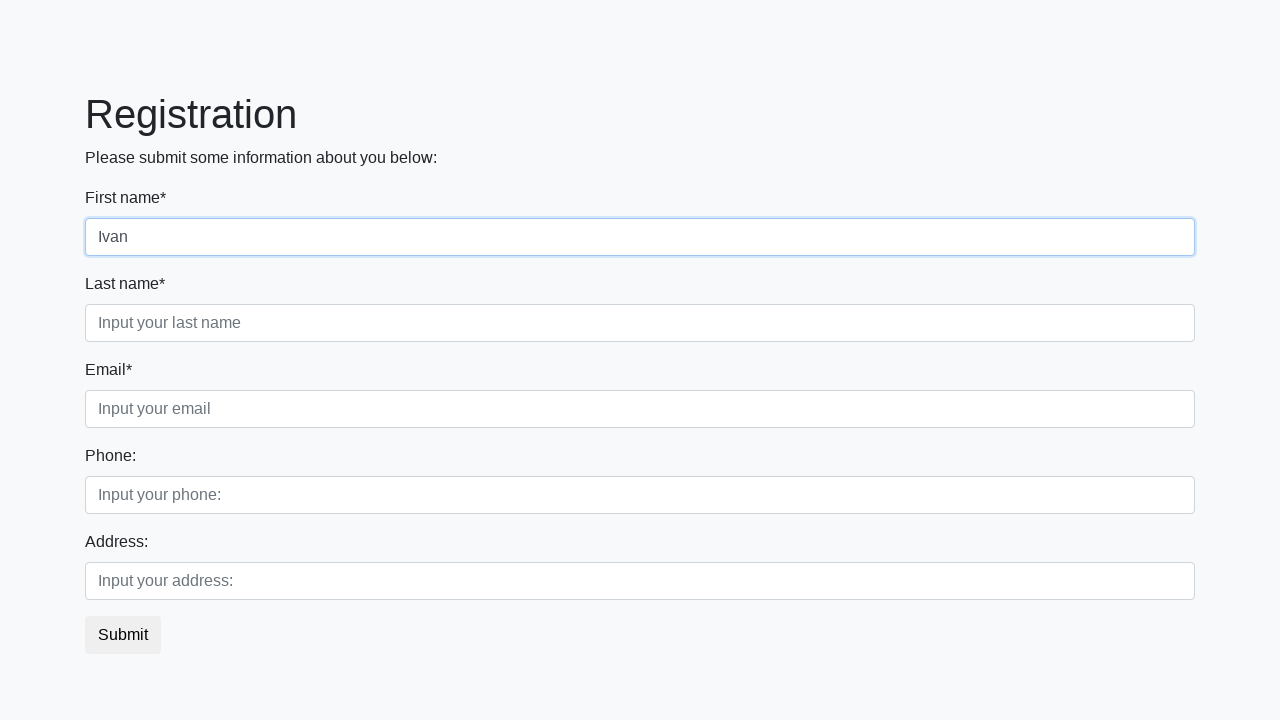

Filled last name field with 'Petrov' on [required].second
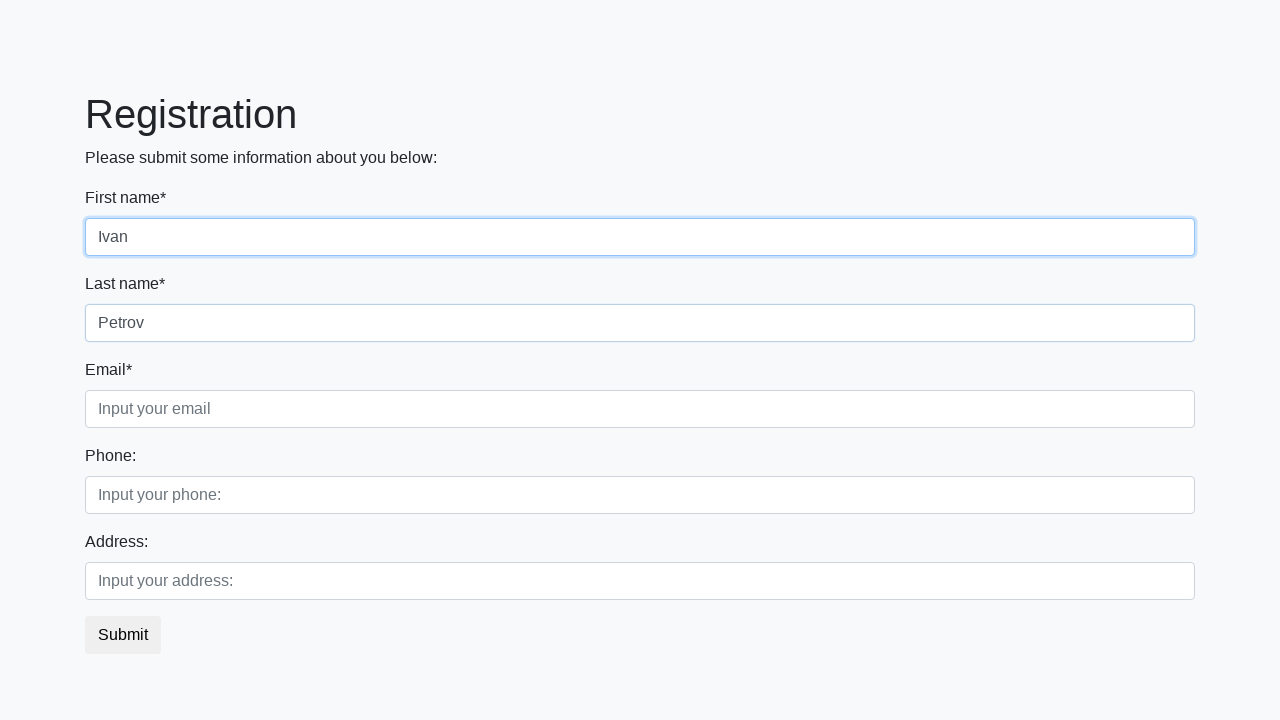

Filled email field with 'smolensk@mail.ru' on [required].third
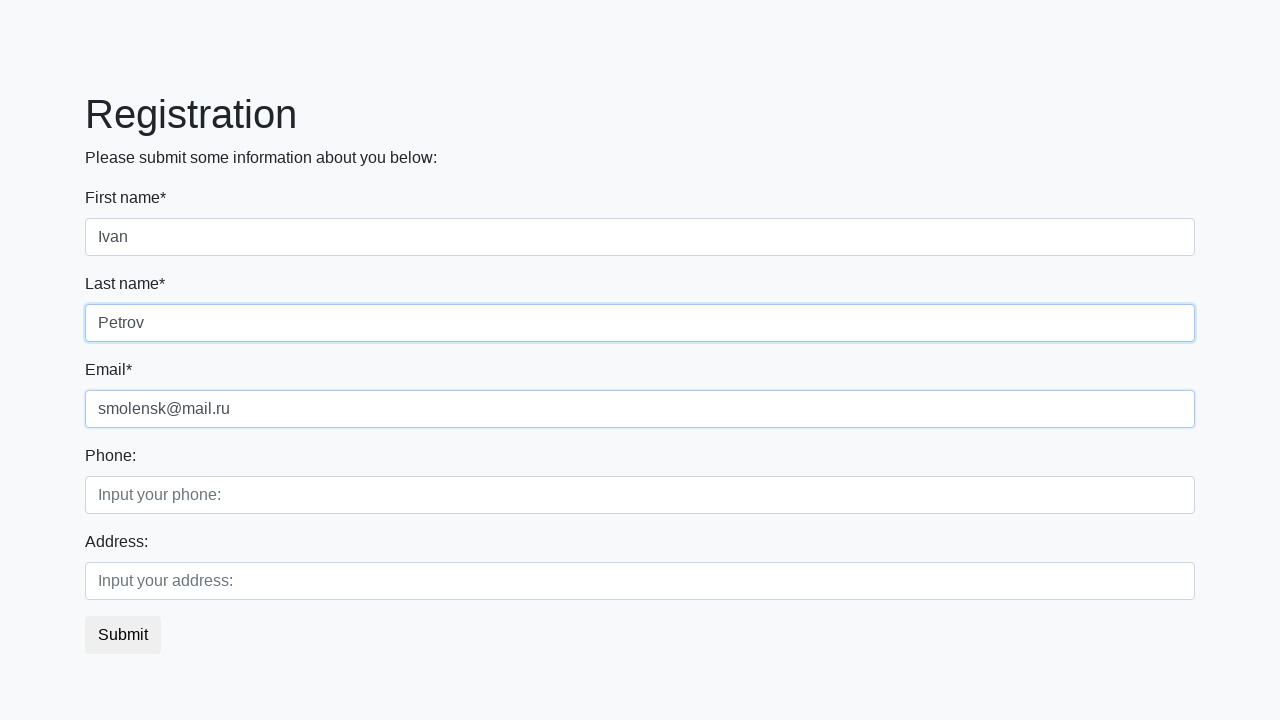

Clicked submit button at (123, 635) on button.btn
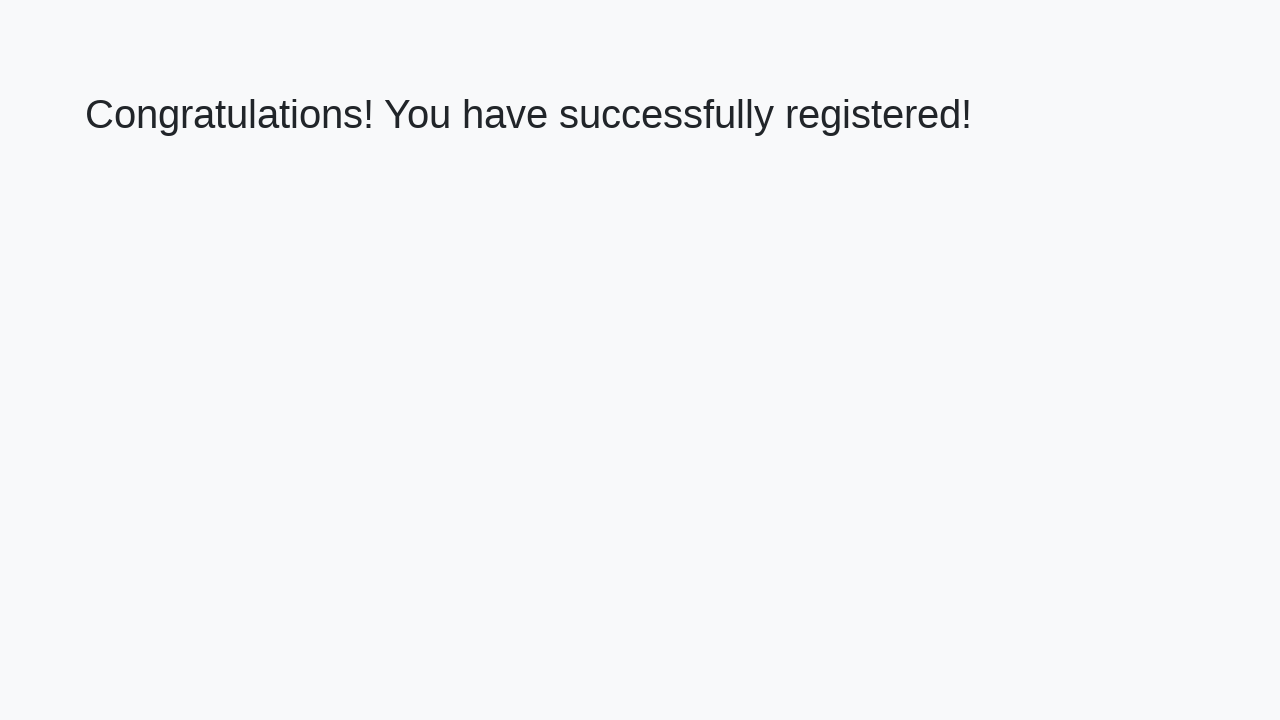

Retrieved success message text from h1 element
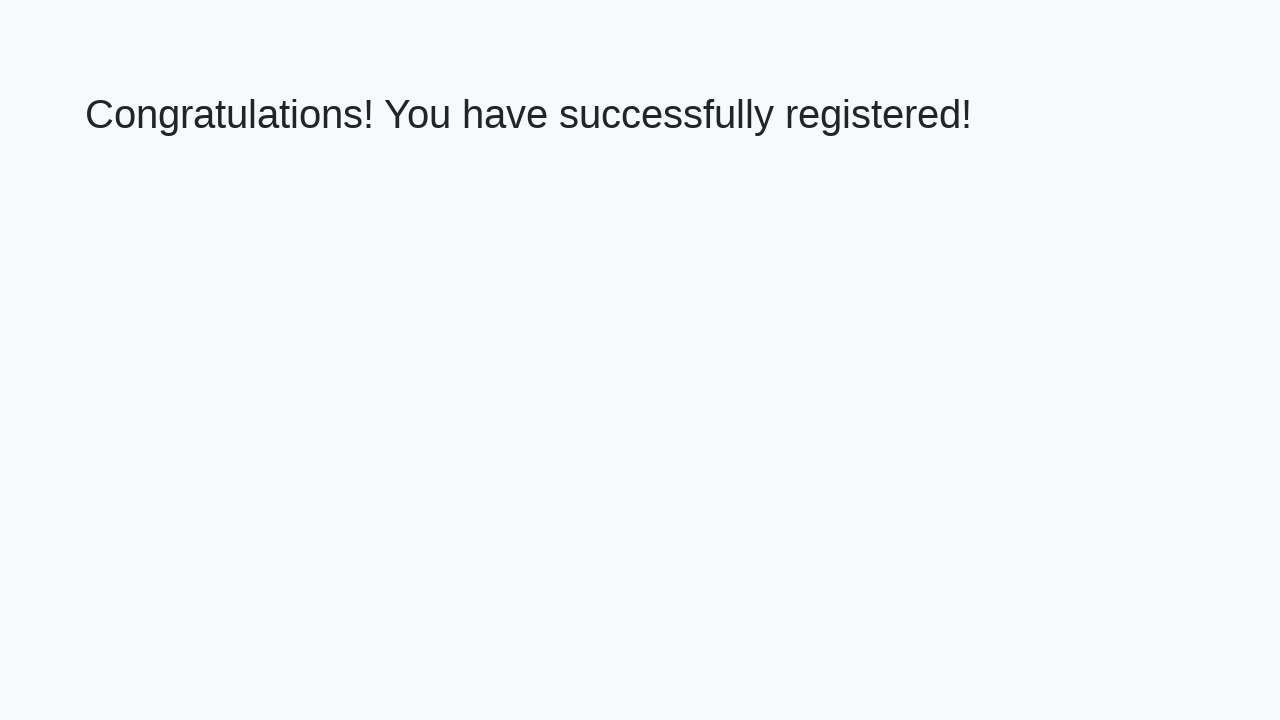

Verified success message matches expected text
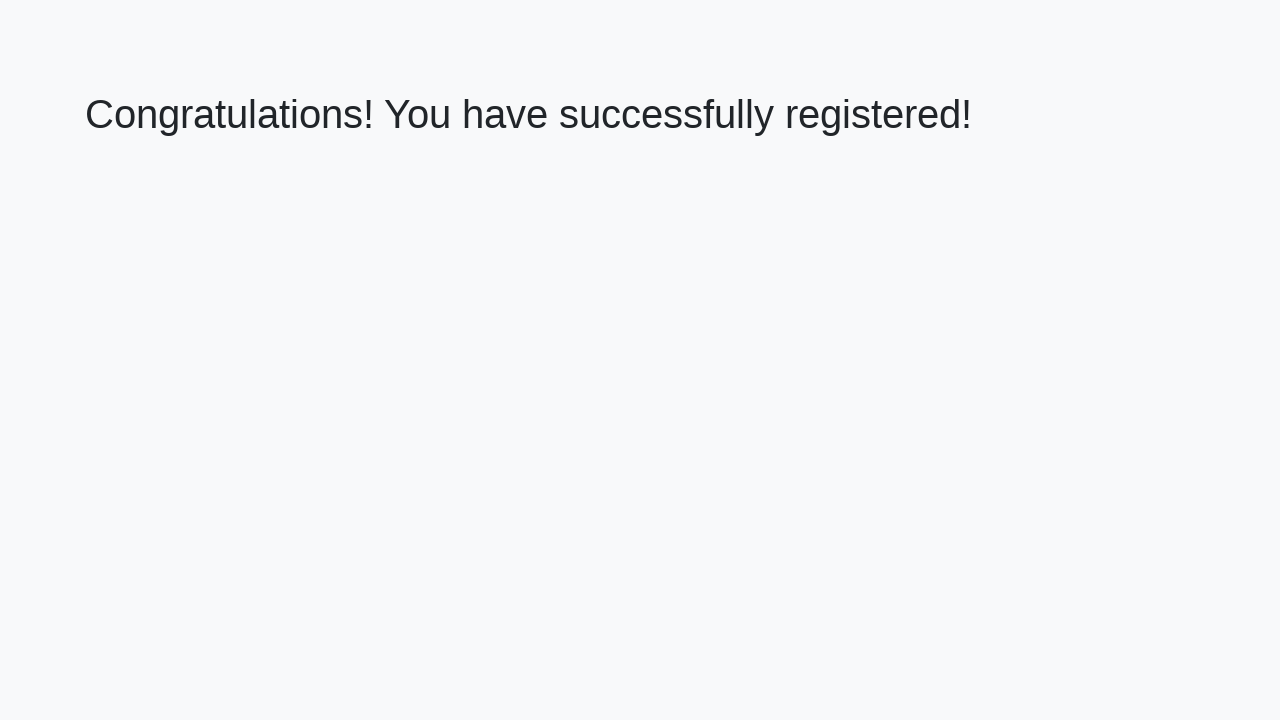

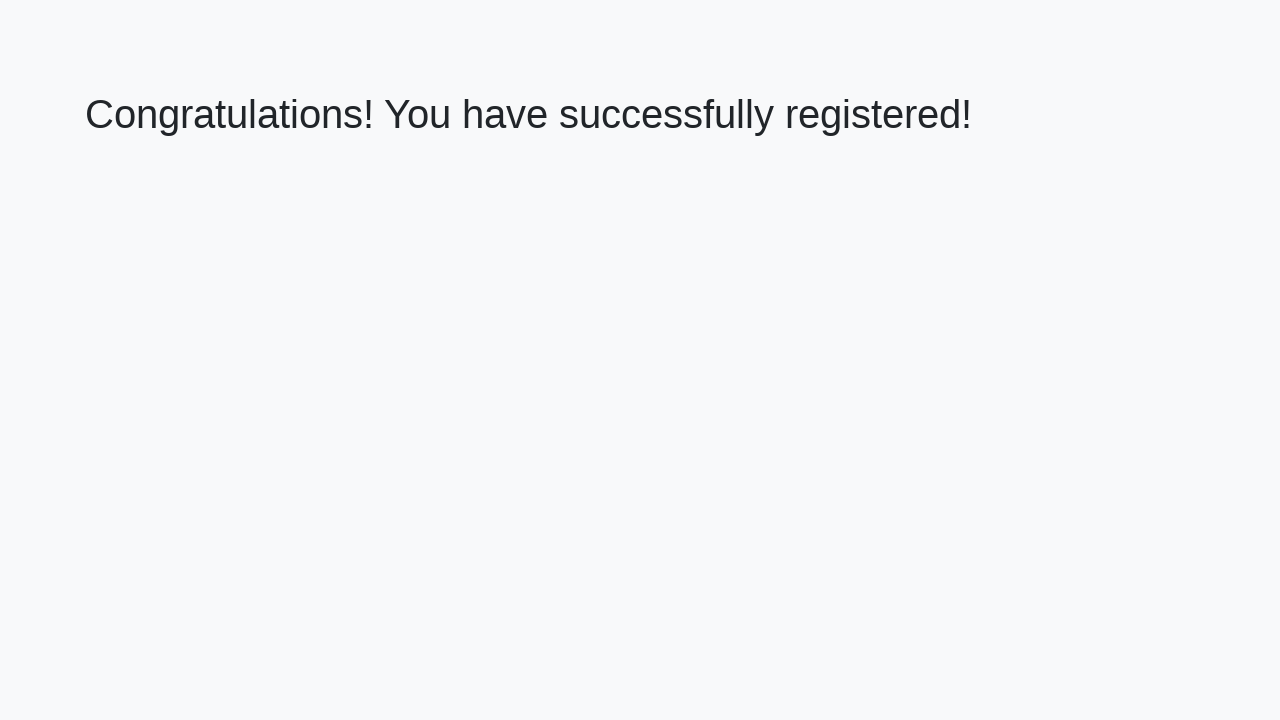